Tests browser window handling by clicking a link that opens a new window, switching between windows, and verifying window titles are different

Starting URL: https://the-internet.herokuapp.com/windows

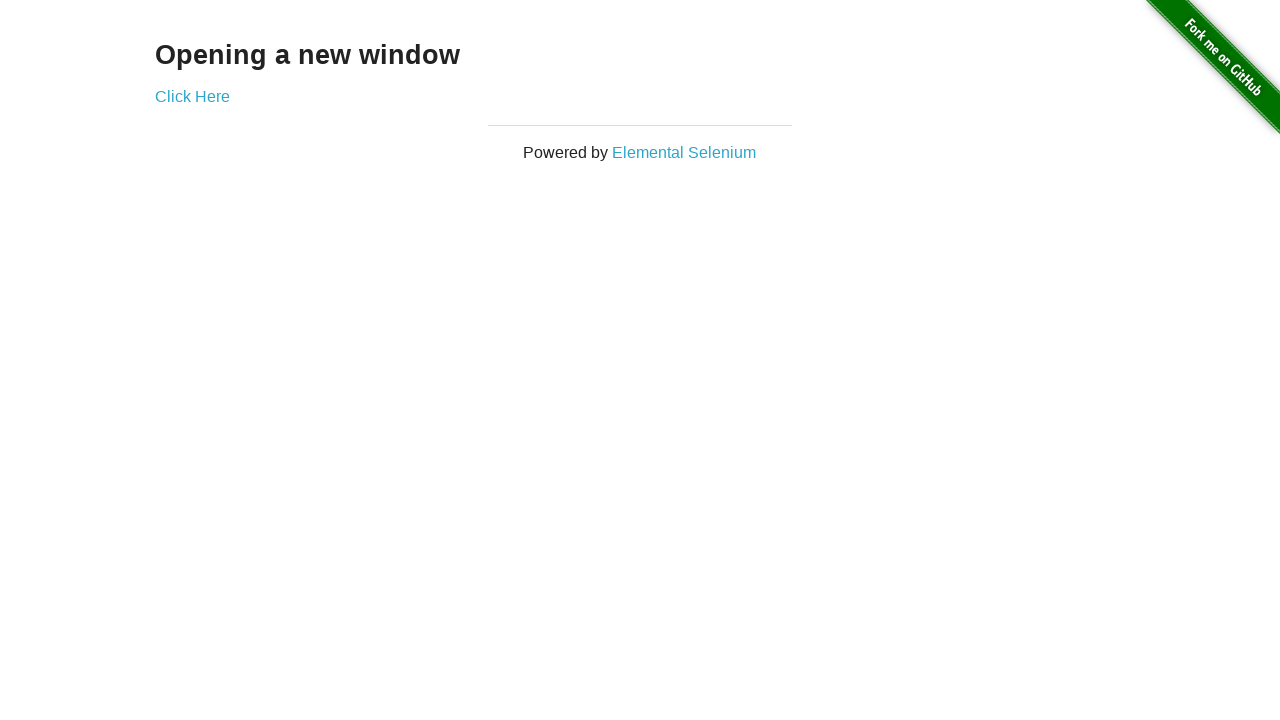

Retrieved first window title from initial page
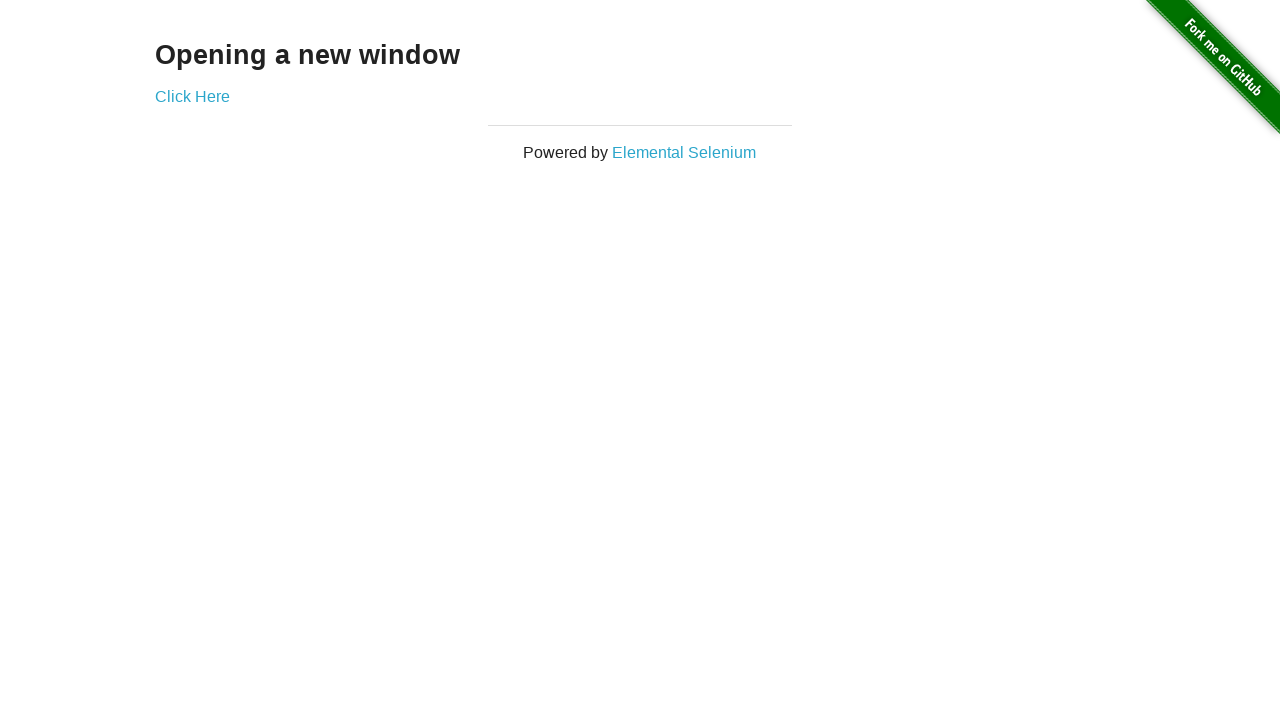

Clicked 'Click Here' link to open new window at (192, 96) on text=Click Here
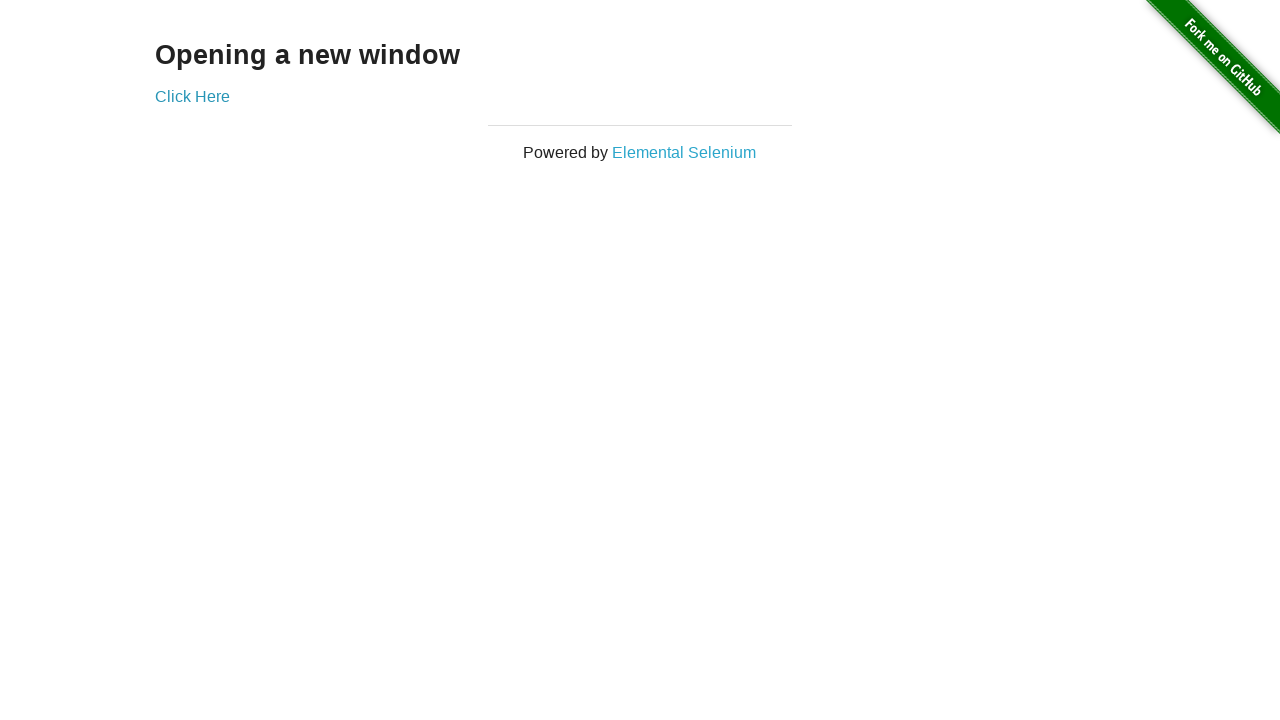

Captured new window/page object
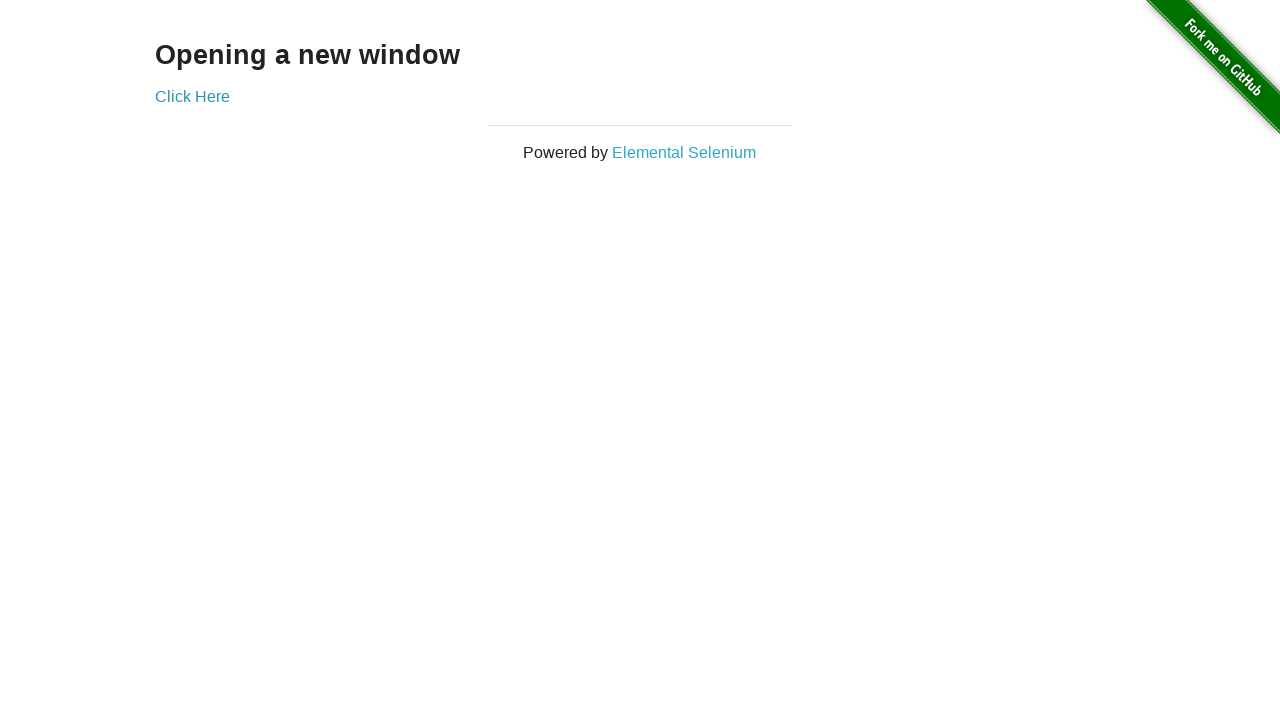

New window finished loading
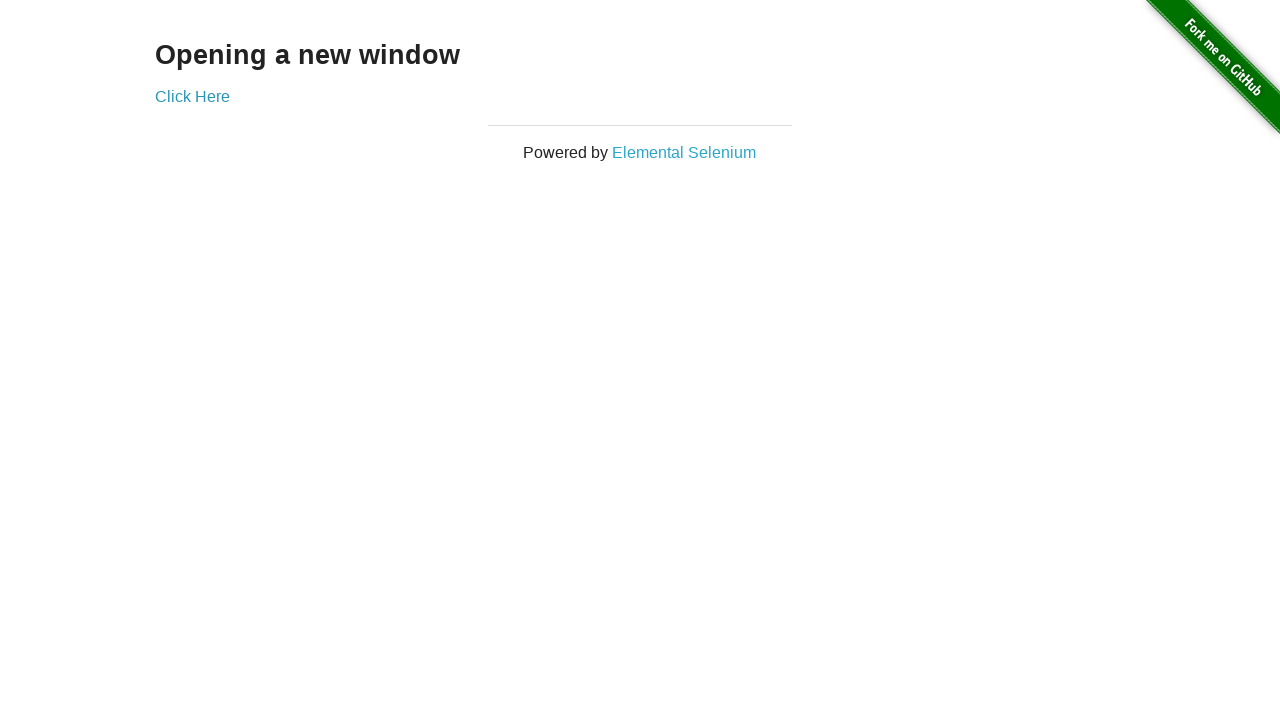

Retrieved second window title
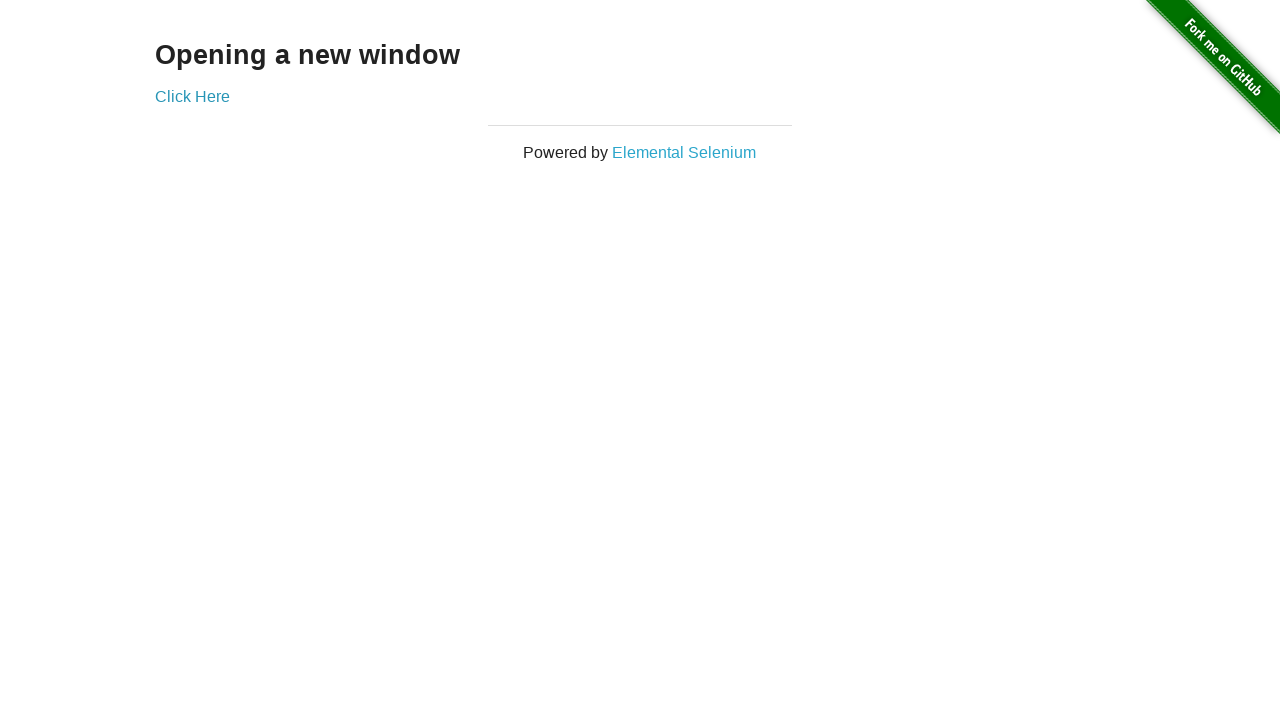

Verified window titles are different
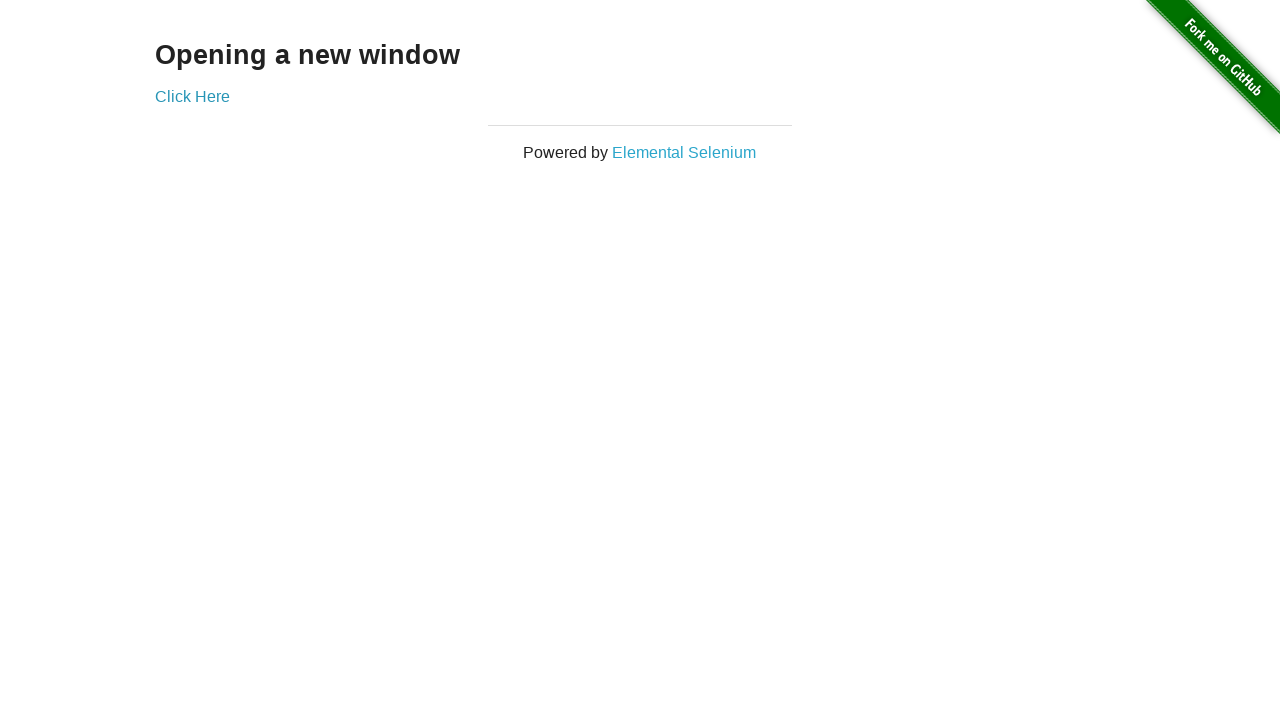

Brought original window to front
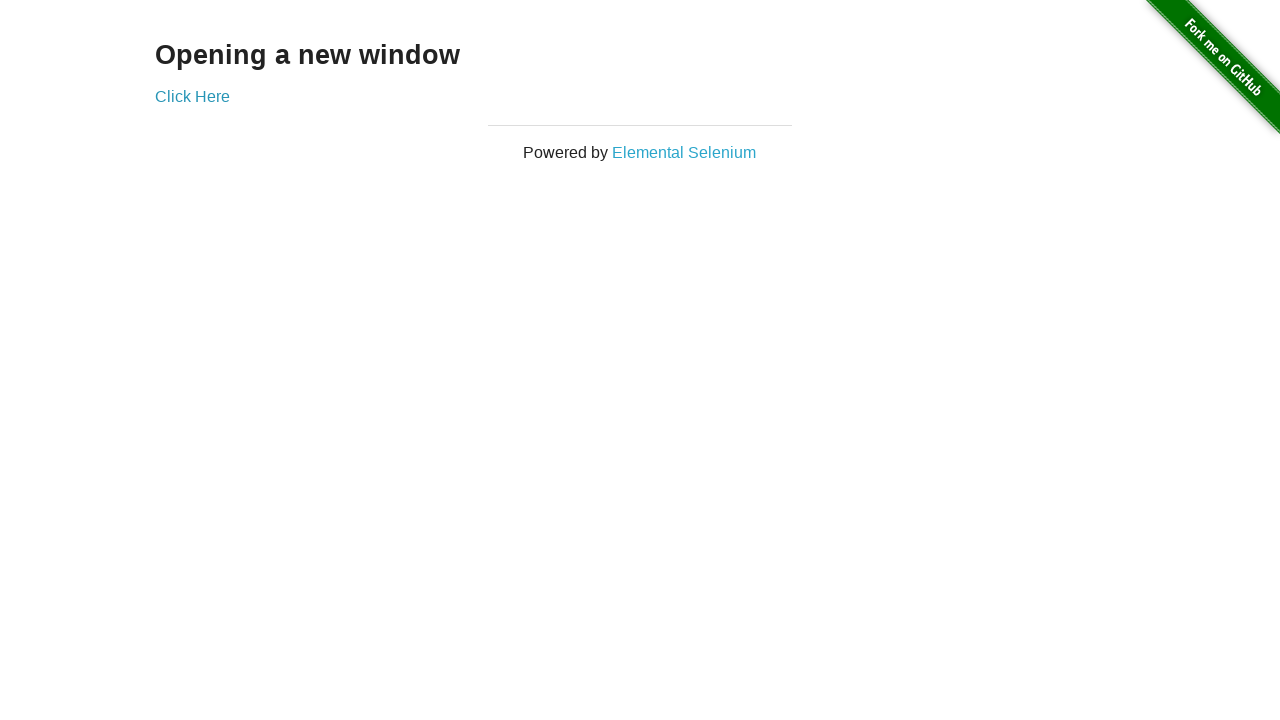

Retrieved title of original window after switching back
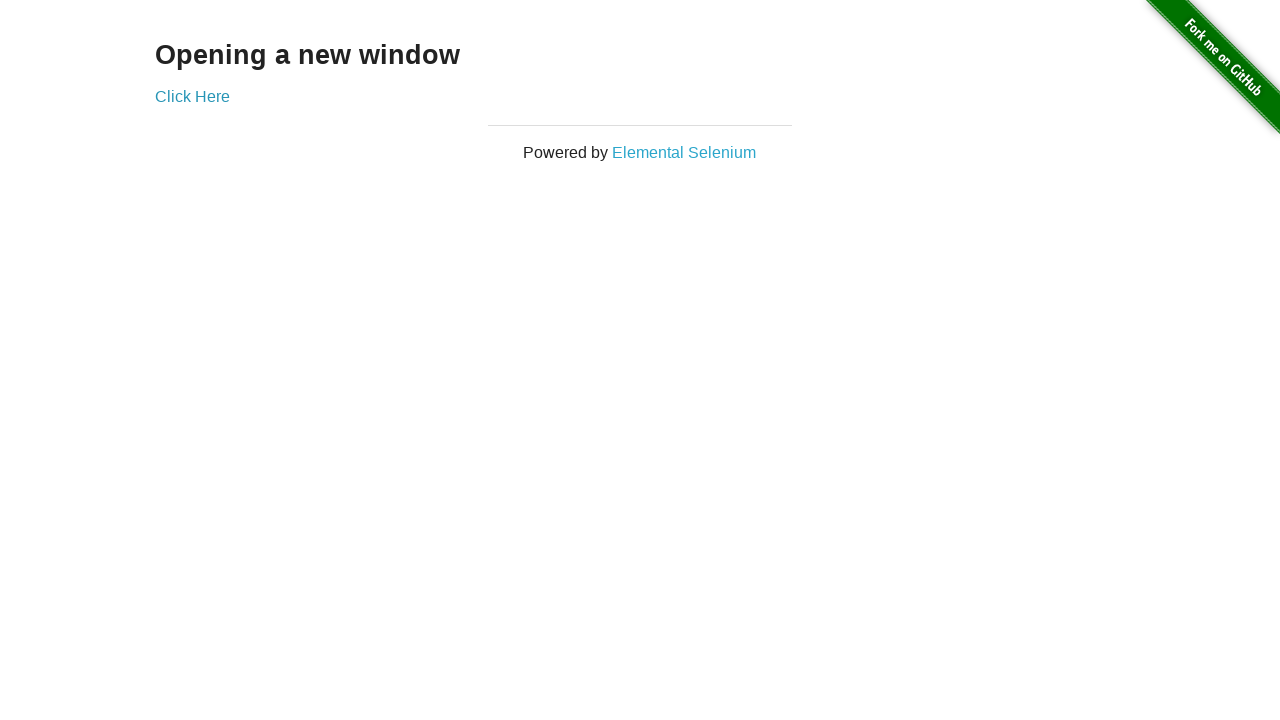

Verified original window title matches after switching back
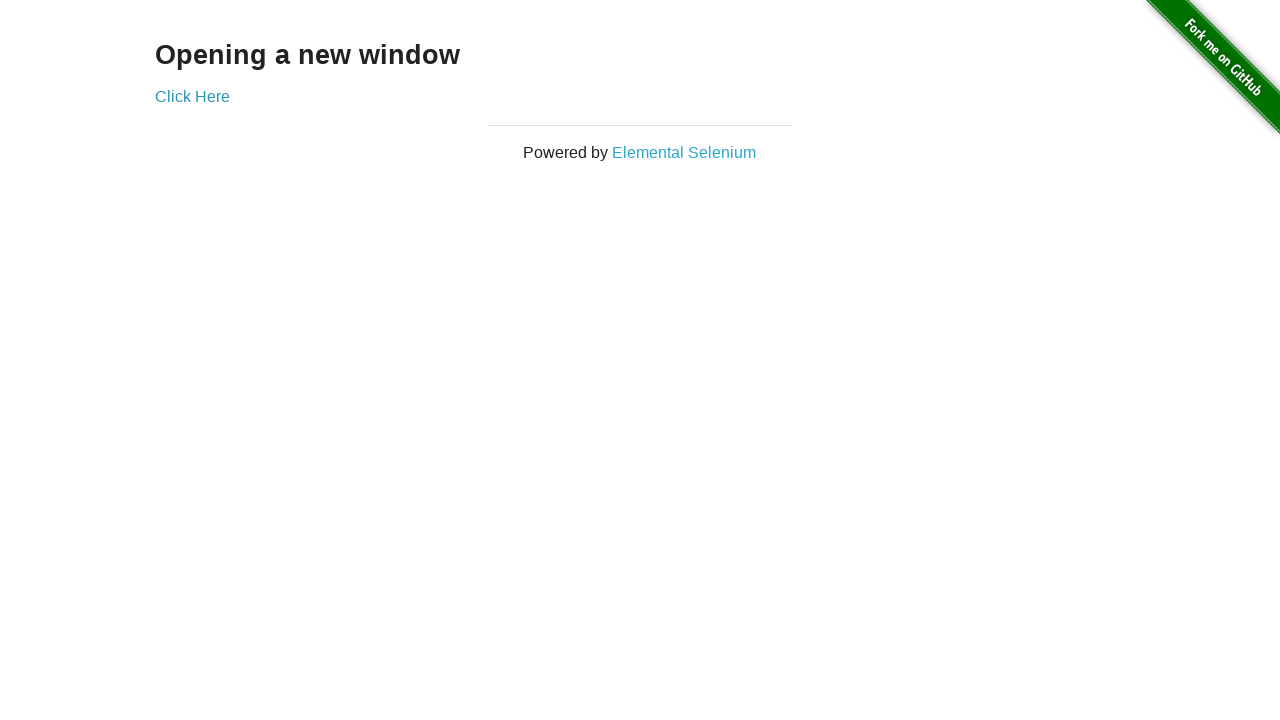

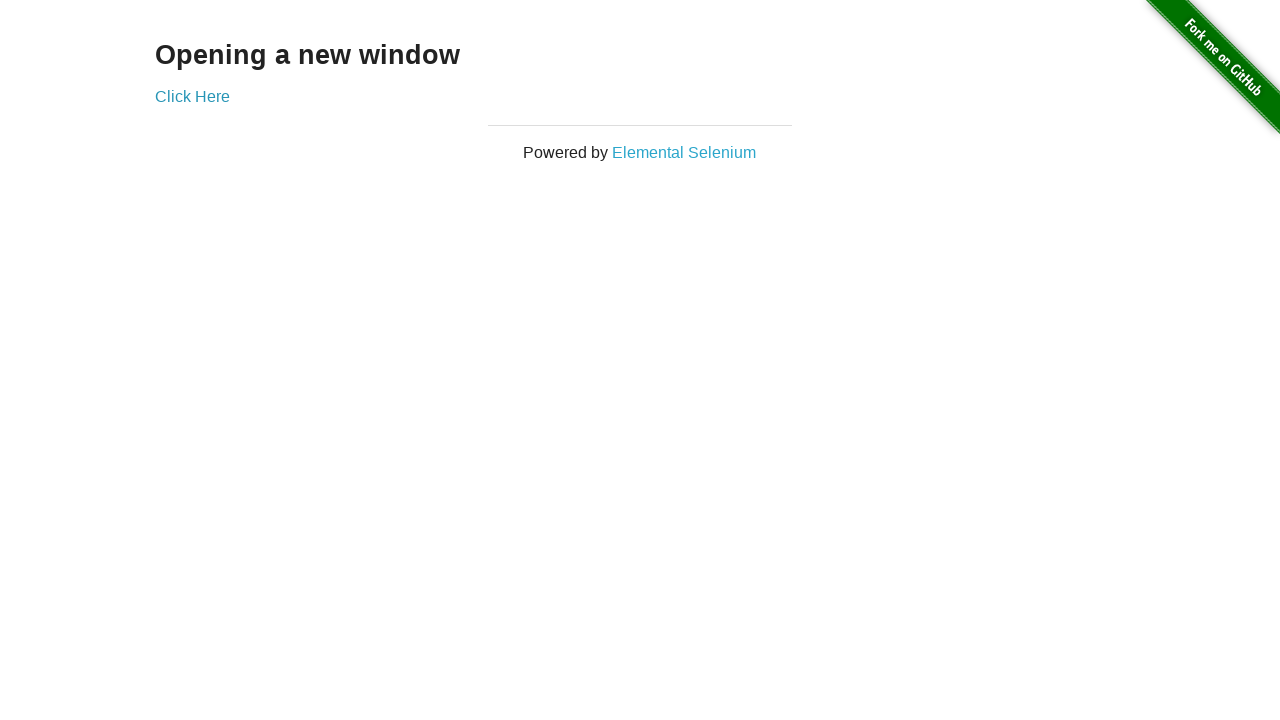